Tests simple alert by clicking a button to trigger an alert and accepting it

Starting URL: https://www.leafground.com/alert.xhtml

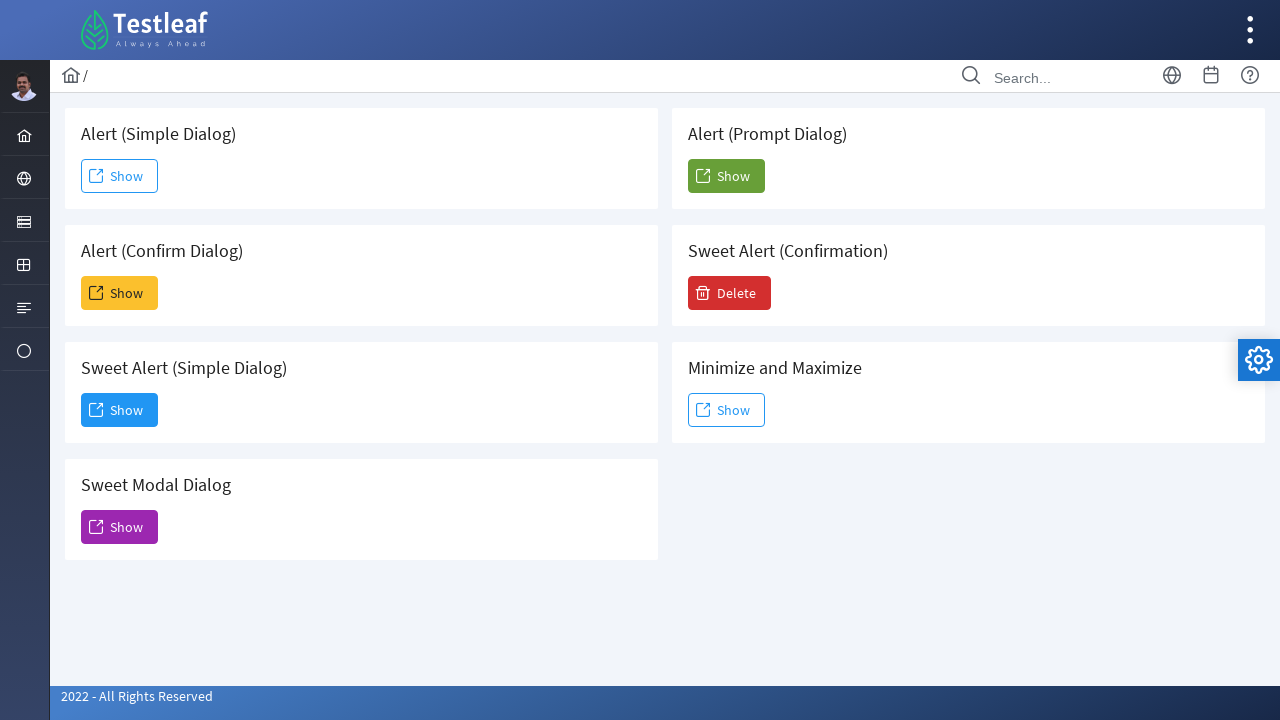

Clicked 'Show' button to trigger simple alert at (120, 176) on text=Show
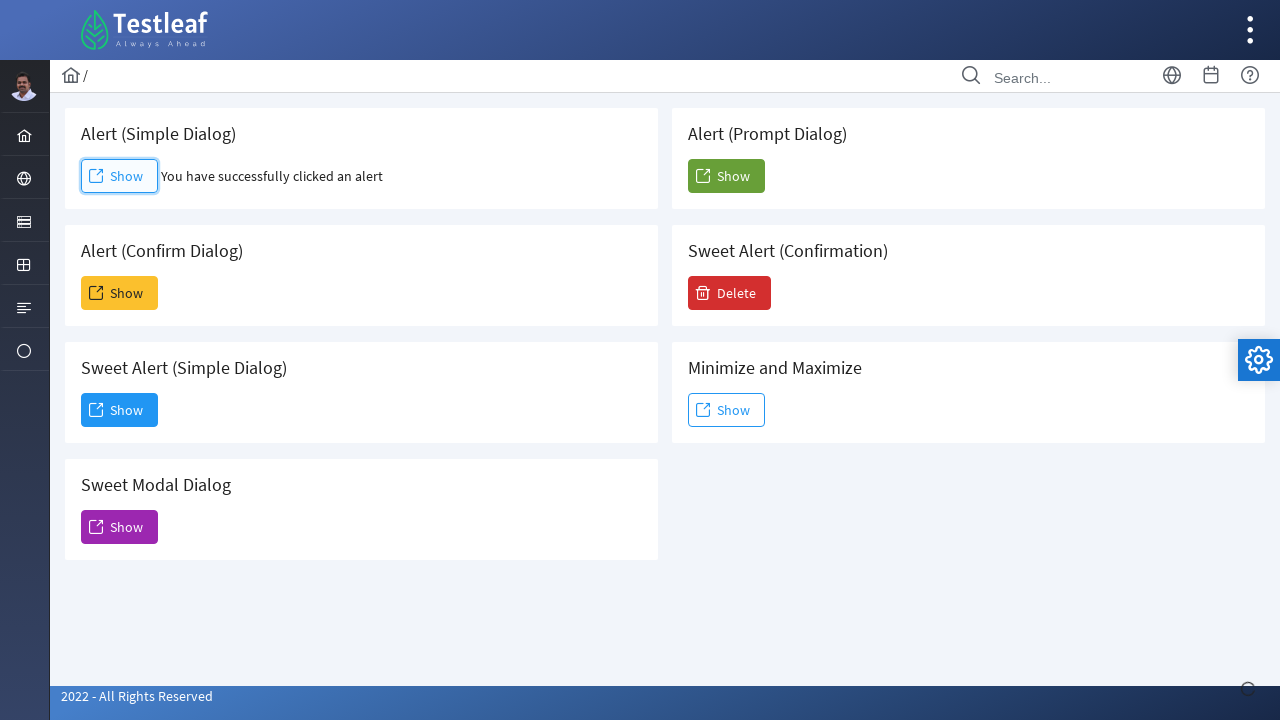

Set up dialog handler to accept alert
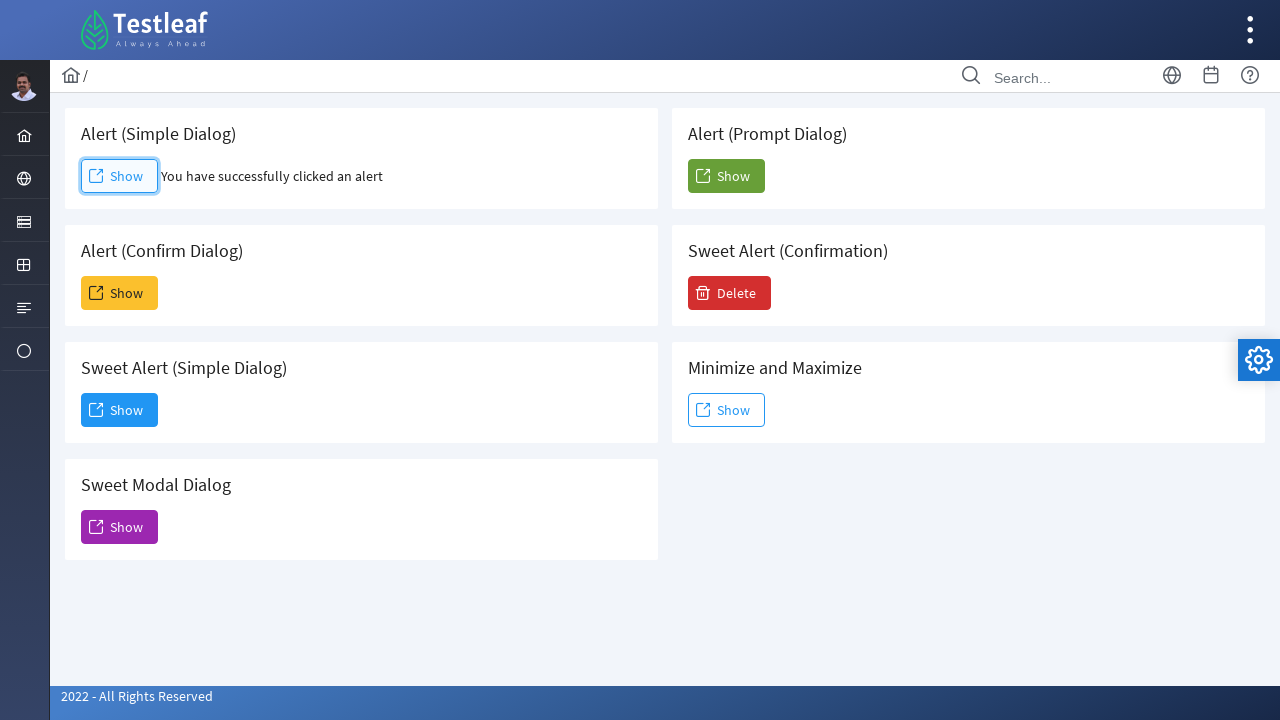

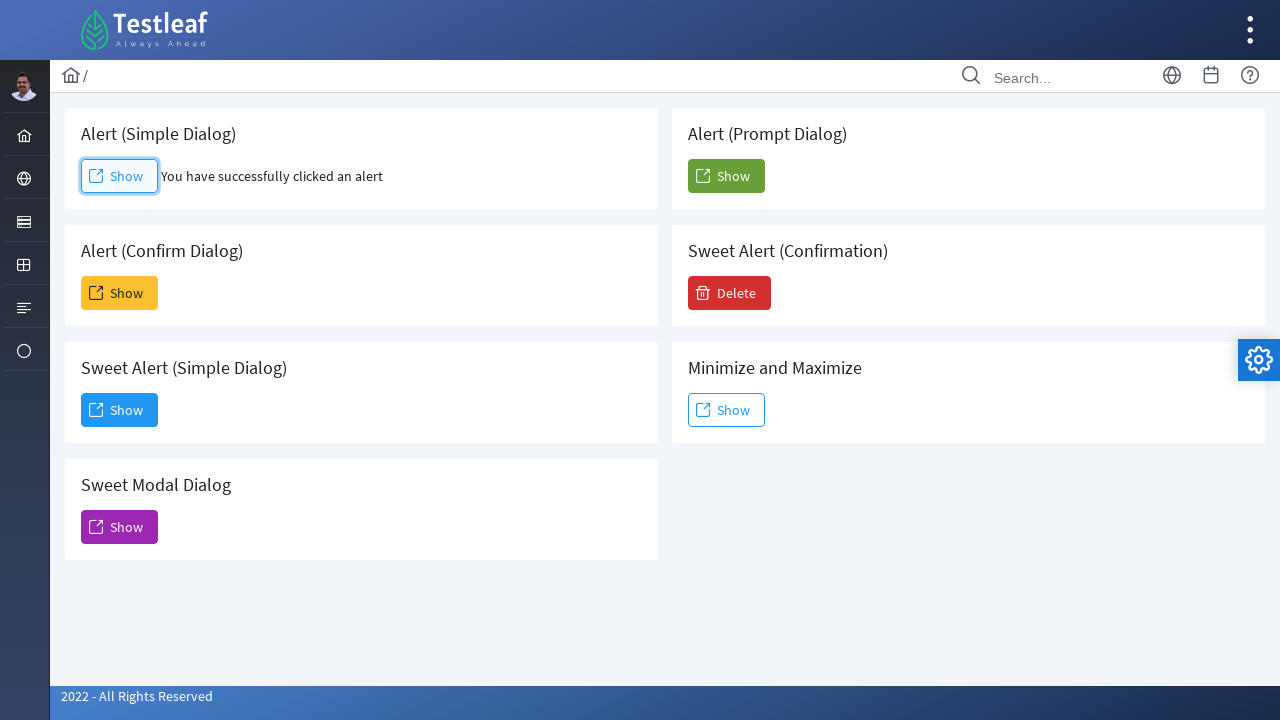